Opens the Selenium documentation website, triggers the print dialog using keyboard shortcuts (Ctrl+P), then dismisses it using Tab and Enter keys

Starting URL: https://www.selenium.dev

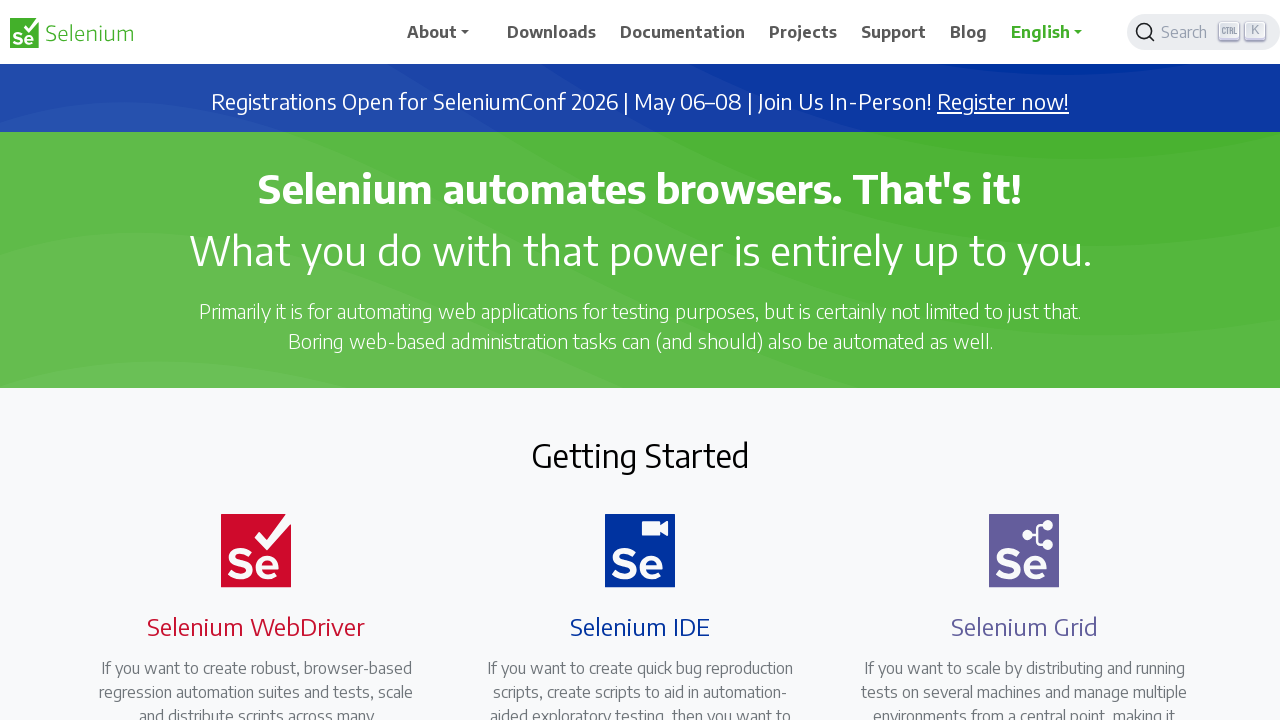

Navigated to Selenium documentation website
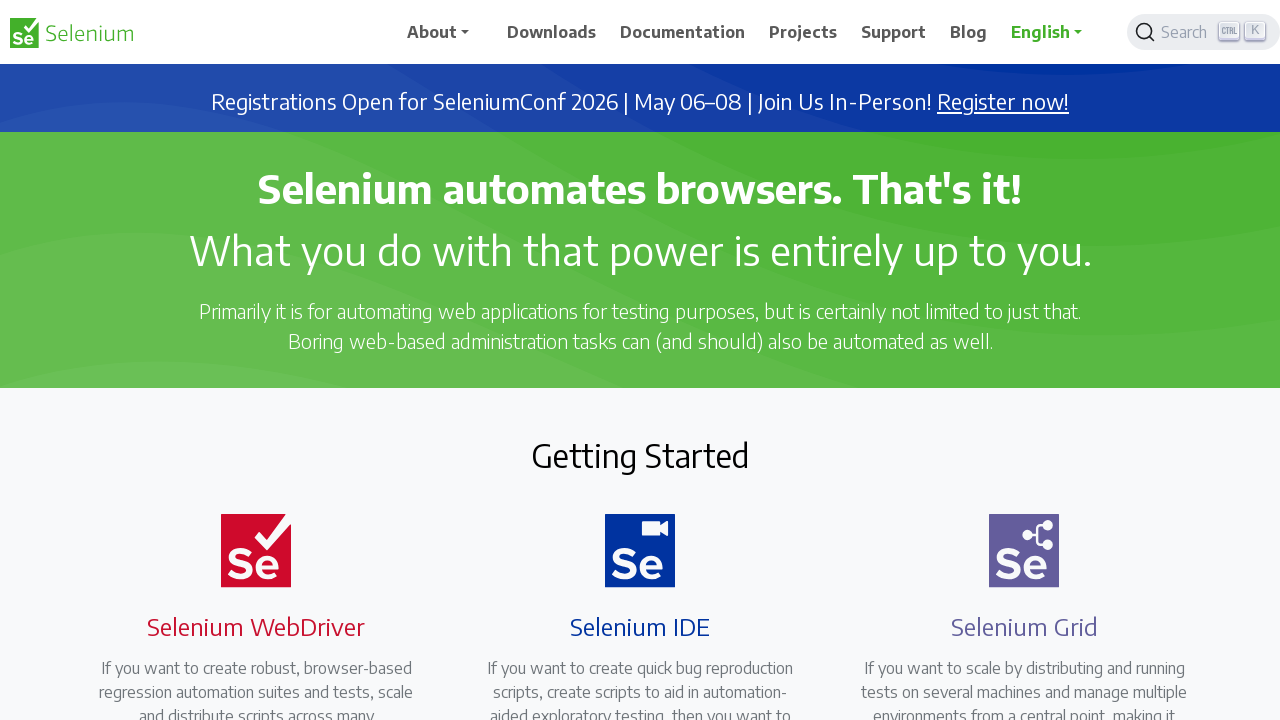

Triggered print dialog using Ctrl+P keyboard shortcut
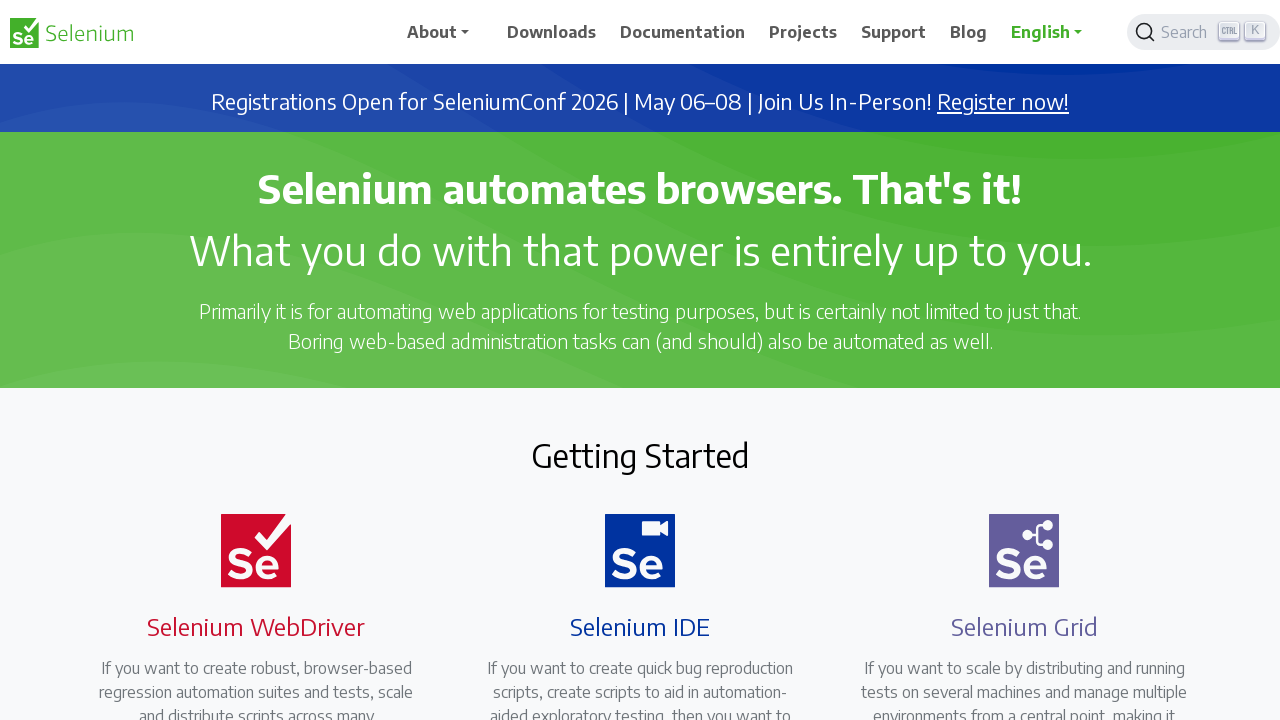

Waited 2 seconds for print dialog to appear
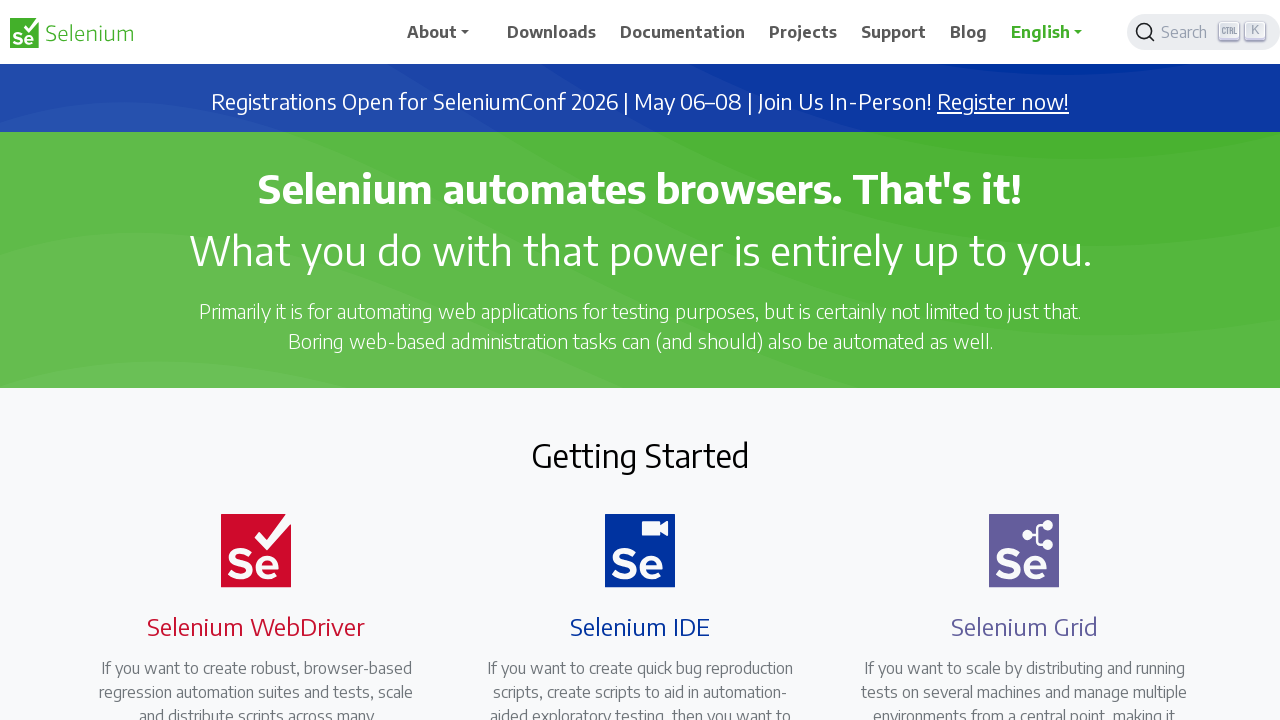

Pressed Tab key to navigate to cancel button
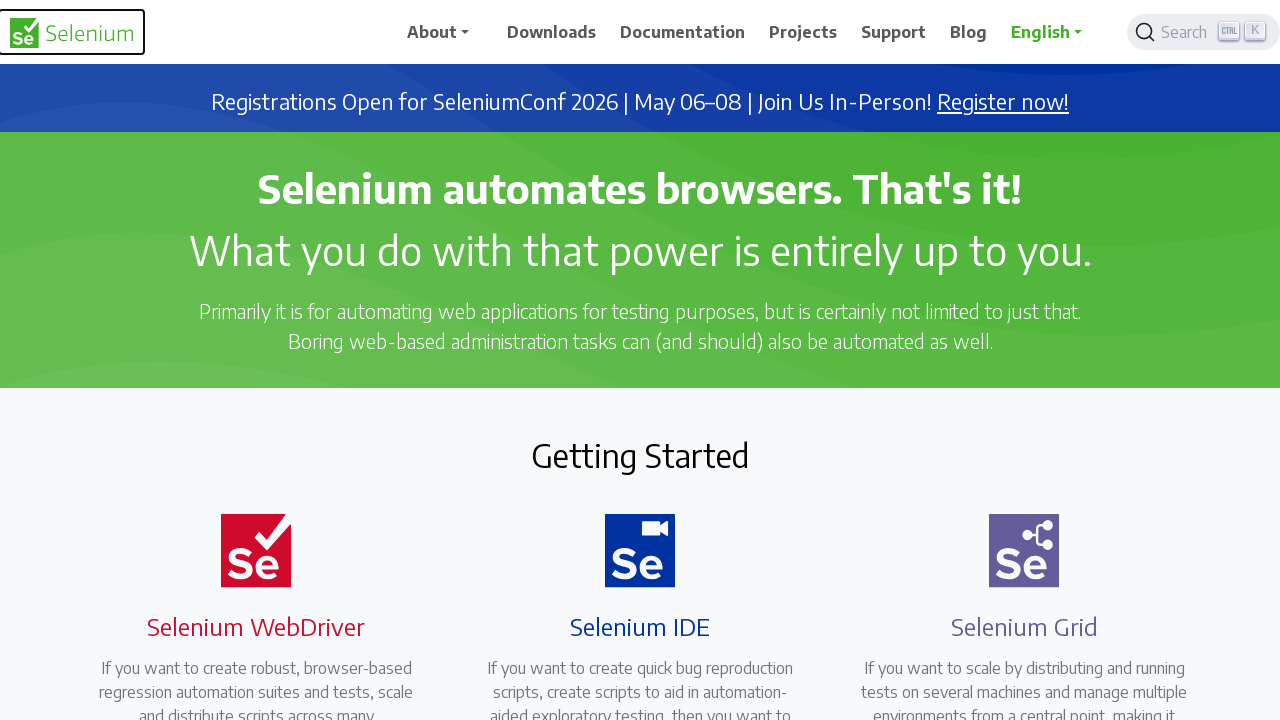

Pressed Enter key to dismiss print dialog
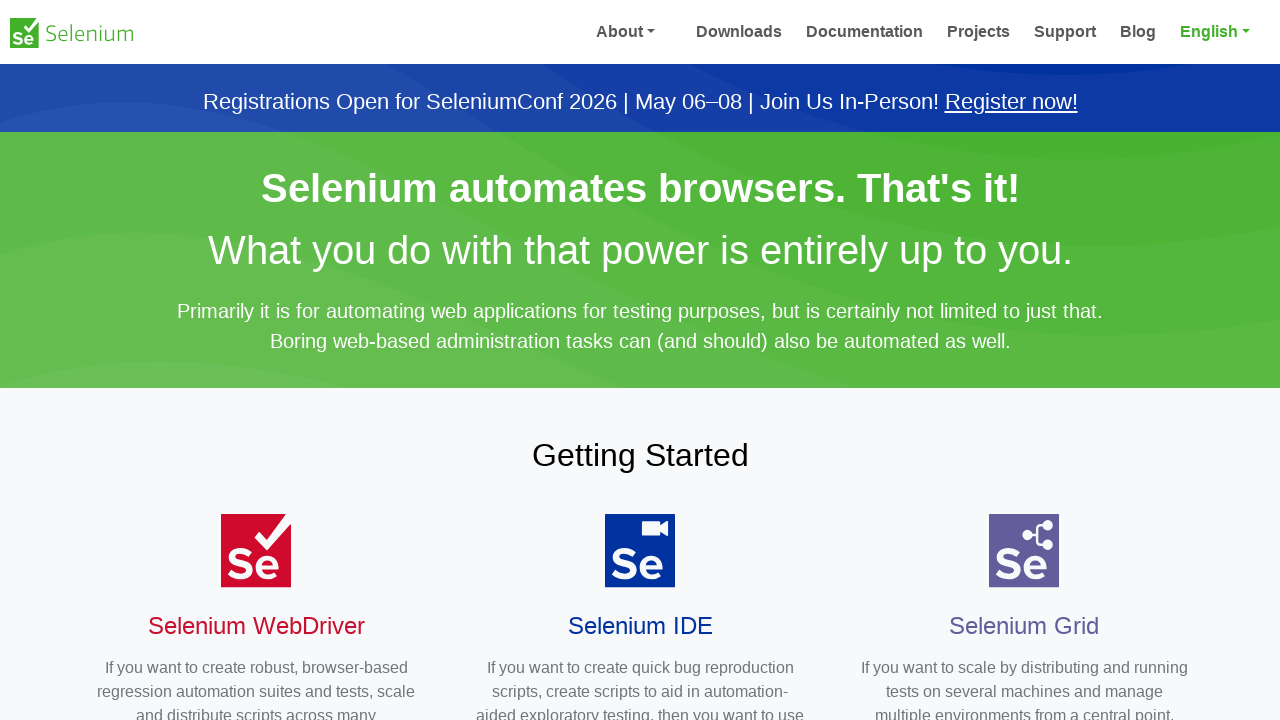

Waited 2 seconds after dismissing print dialog
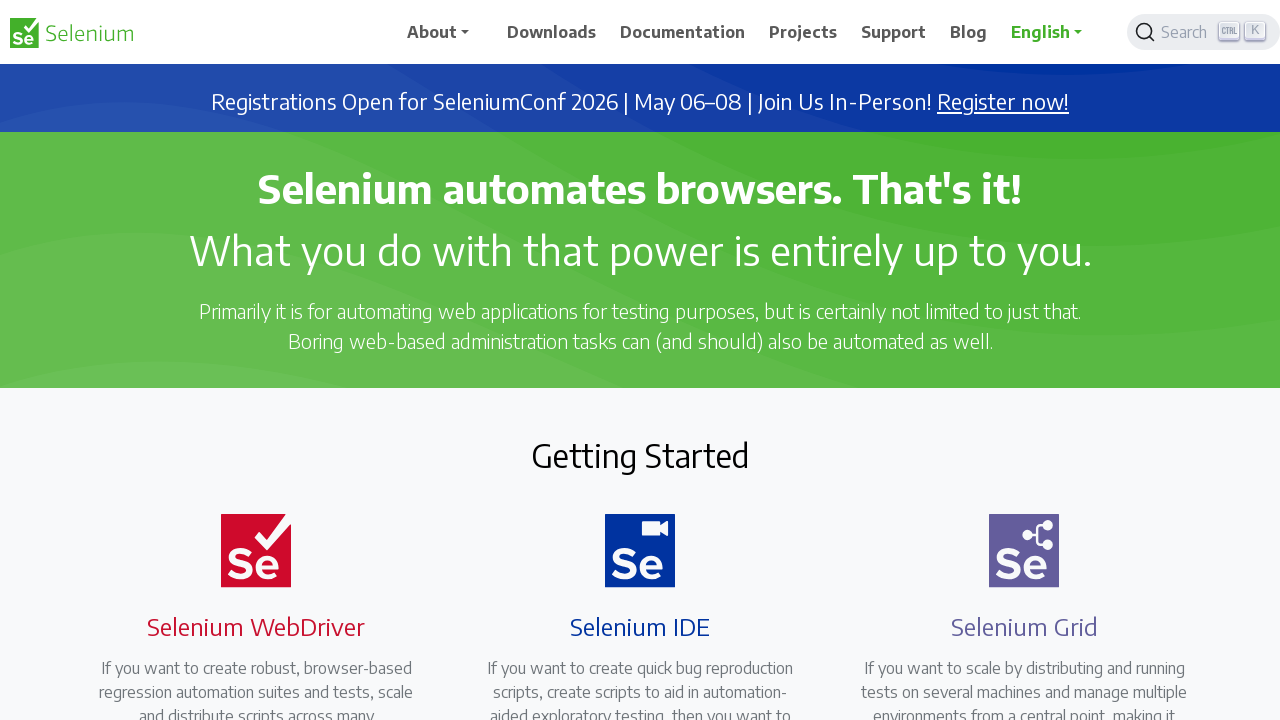

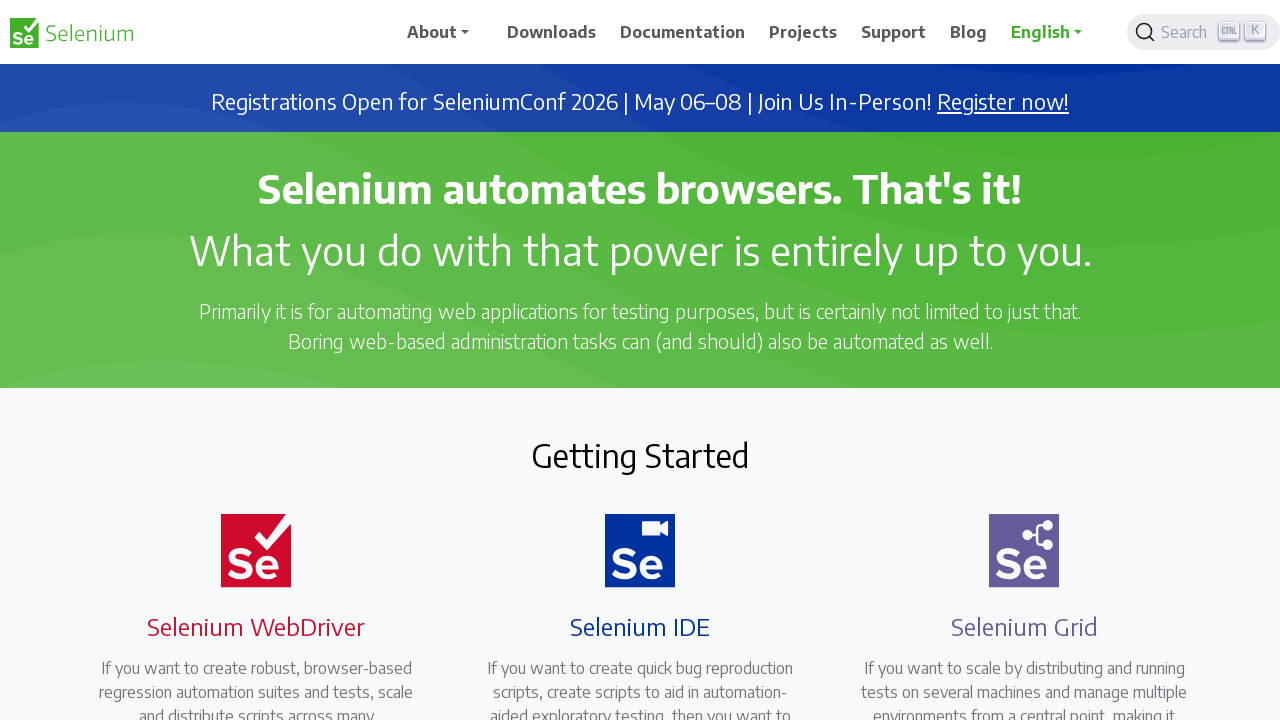